Tests calculator addition functionality by entering 5 and 10, selecting sum operation, and verifying the result is 15

Starting URL: https://calculatorhtml.onrender.com/

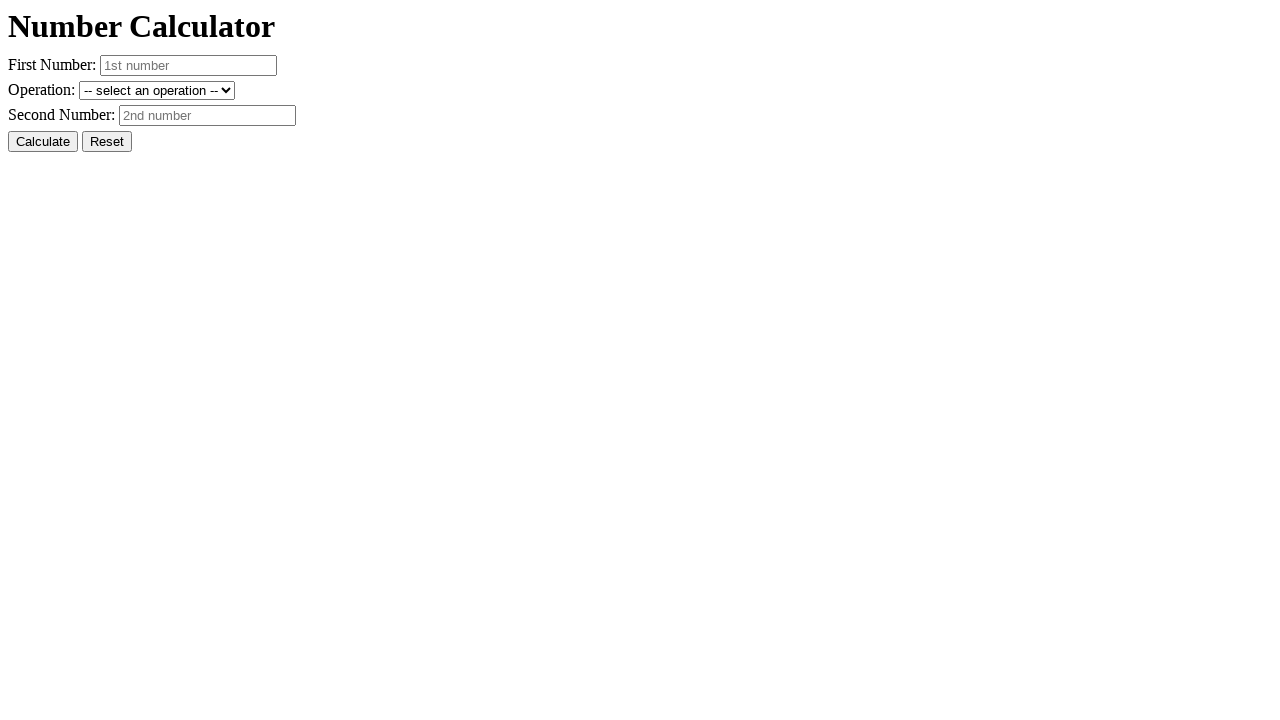

Clicked Reset button to clear previous state at (107, 142) on #resetButton
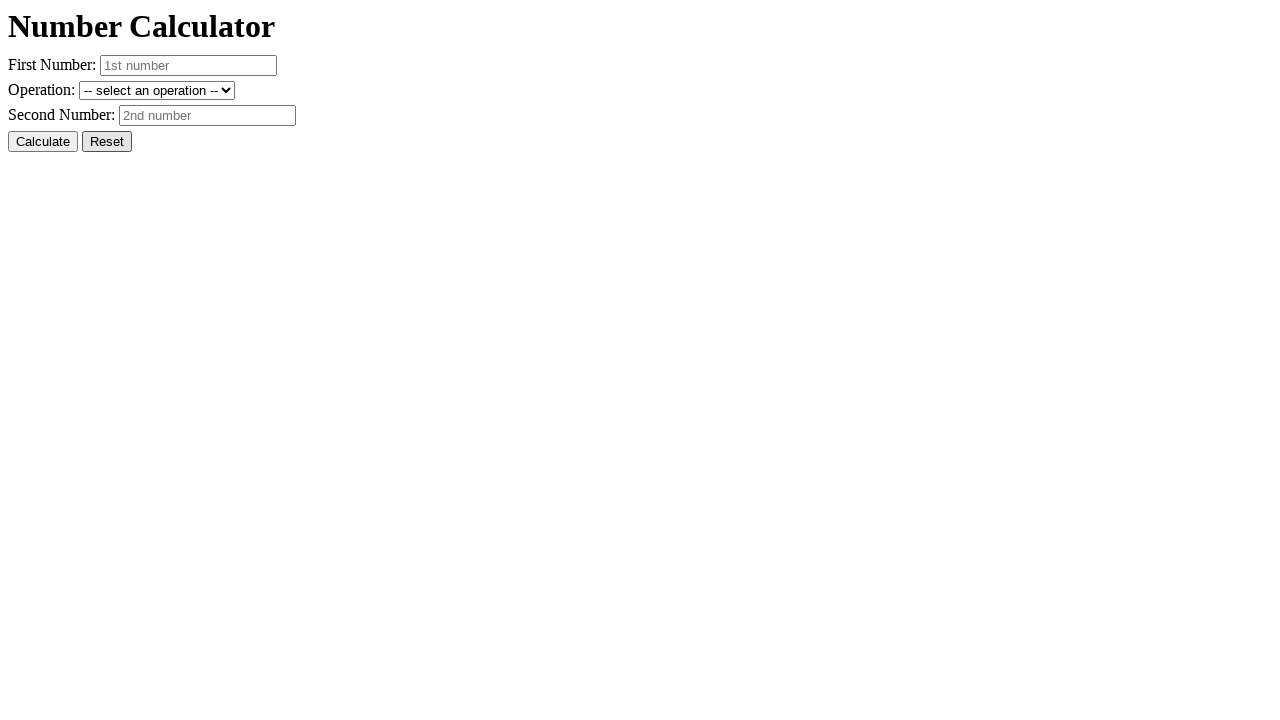

Entered first number: 5 on #number1
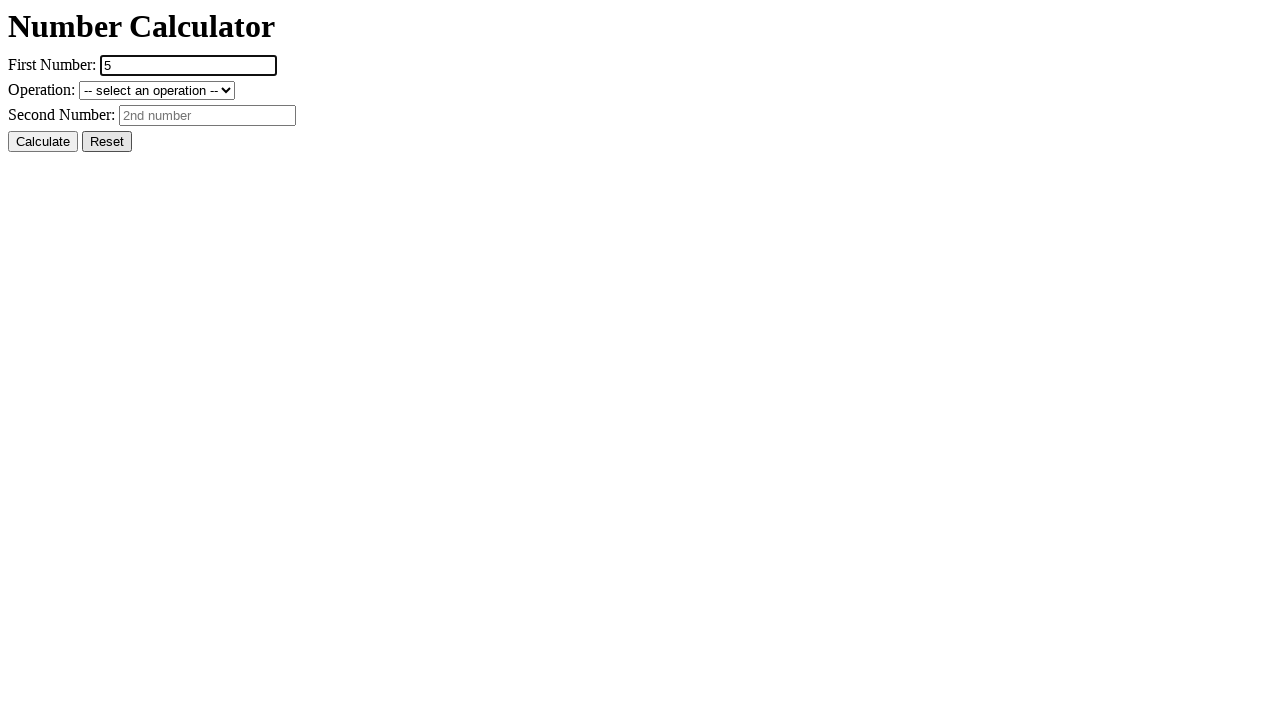

Entered second number: 10 on #number2
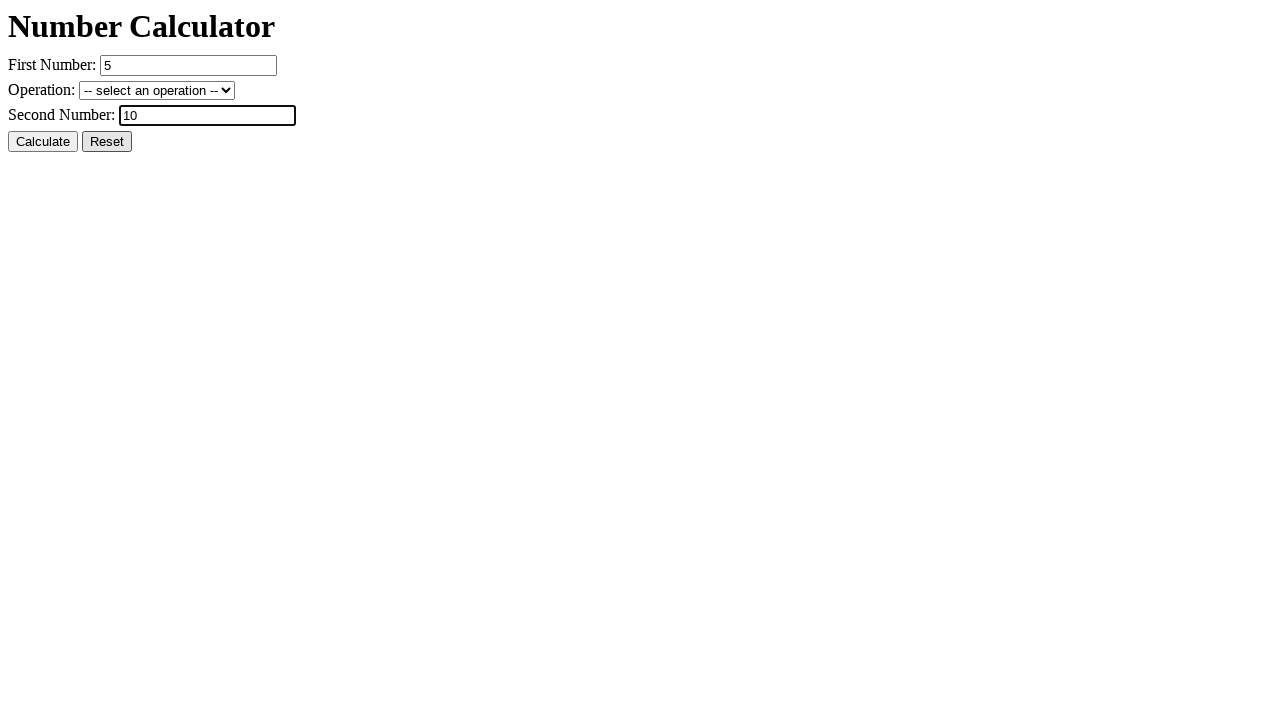

Selected sum operation from dropdown on #operation
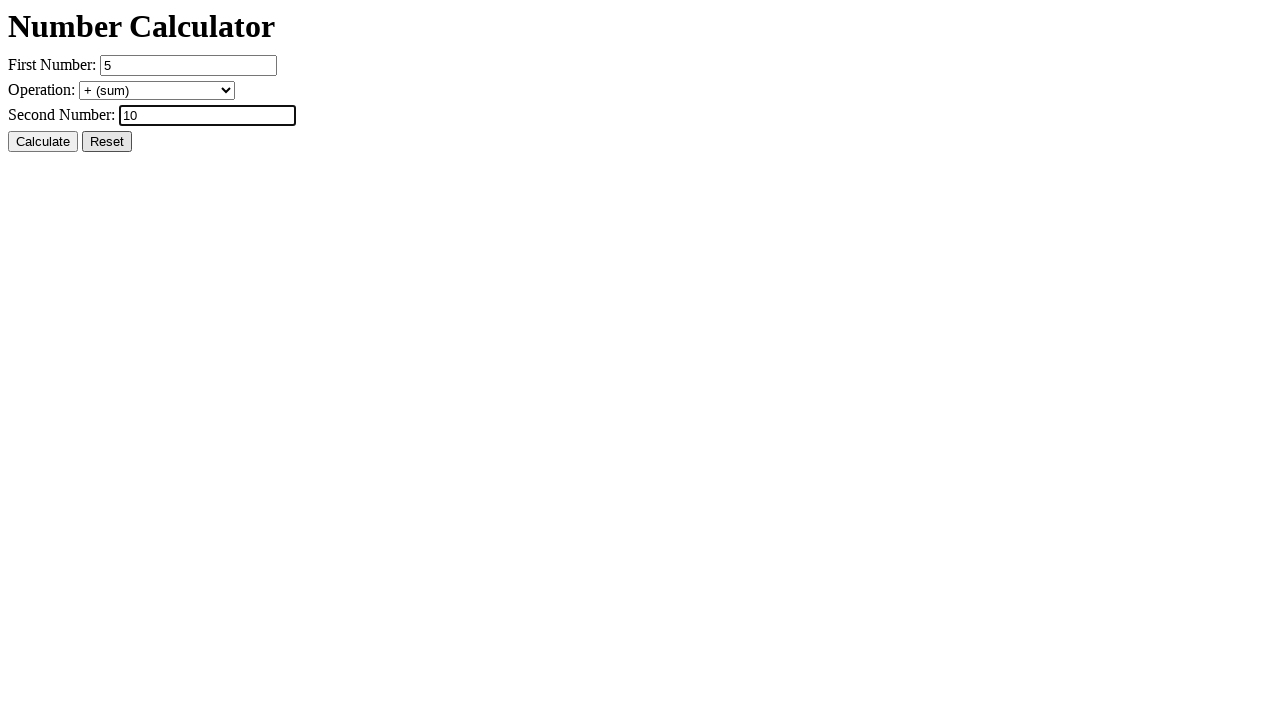

Clicked Calculate button at (43, 142) on #calcButton
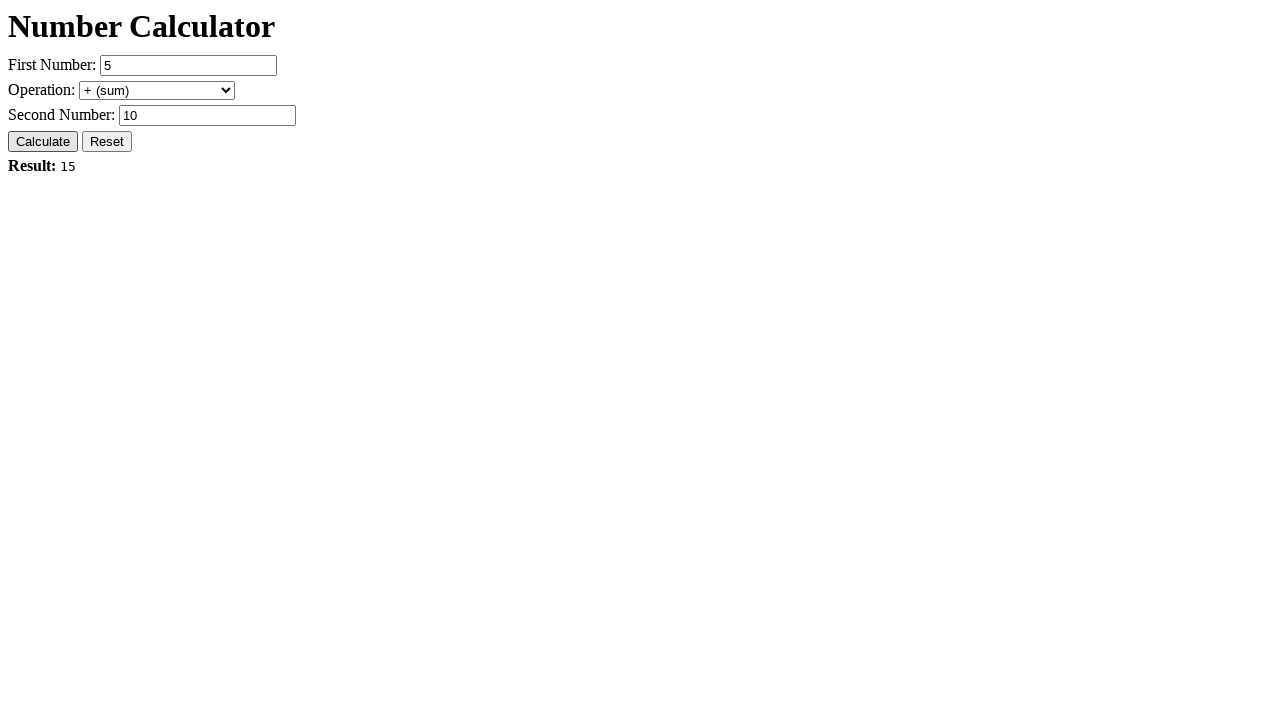

Result field loaded, displaying sum of 5 and 10
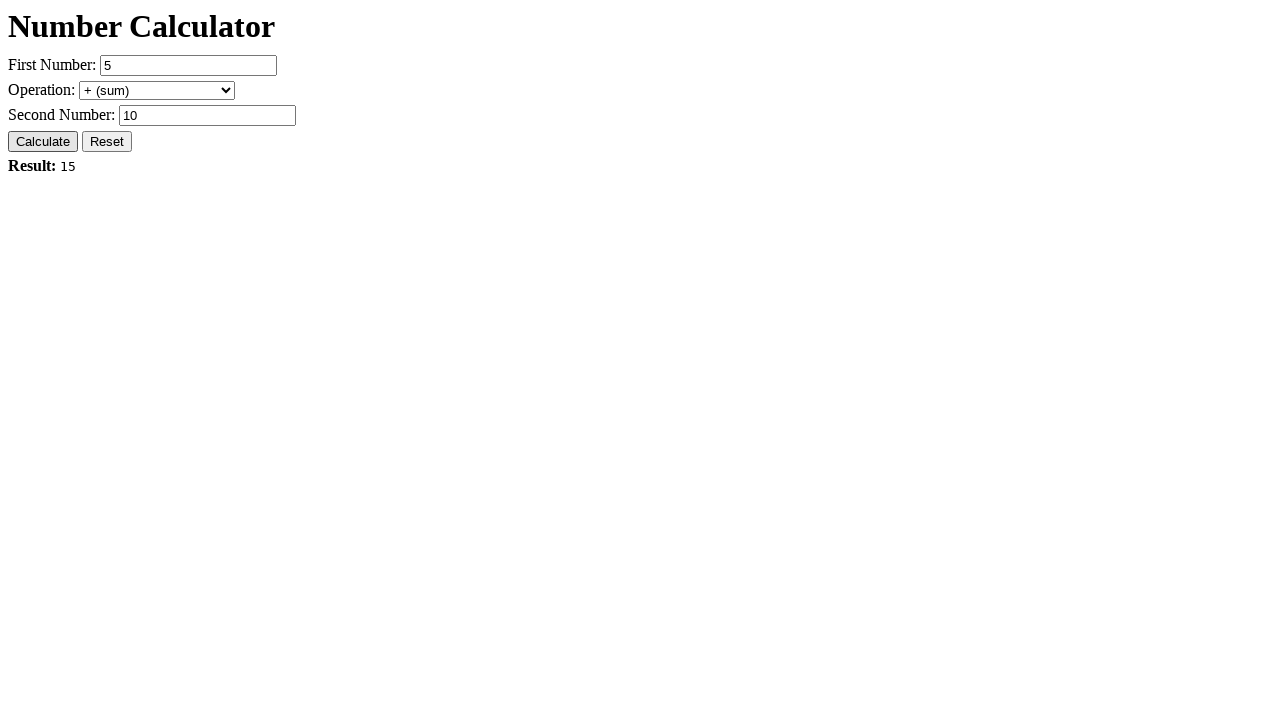

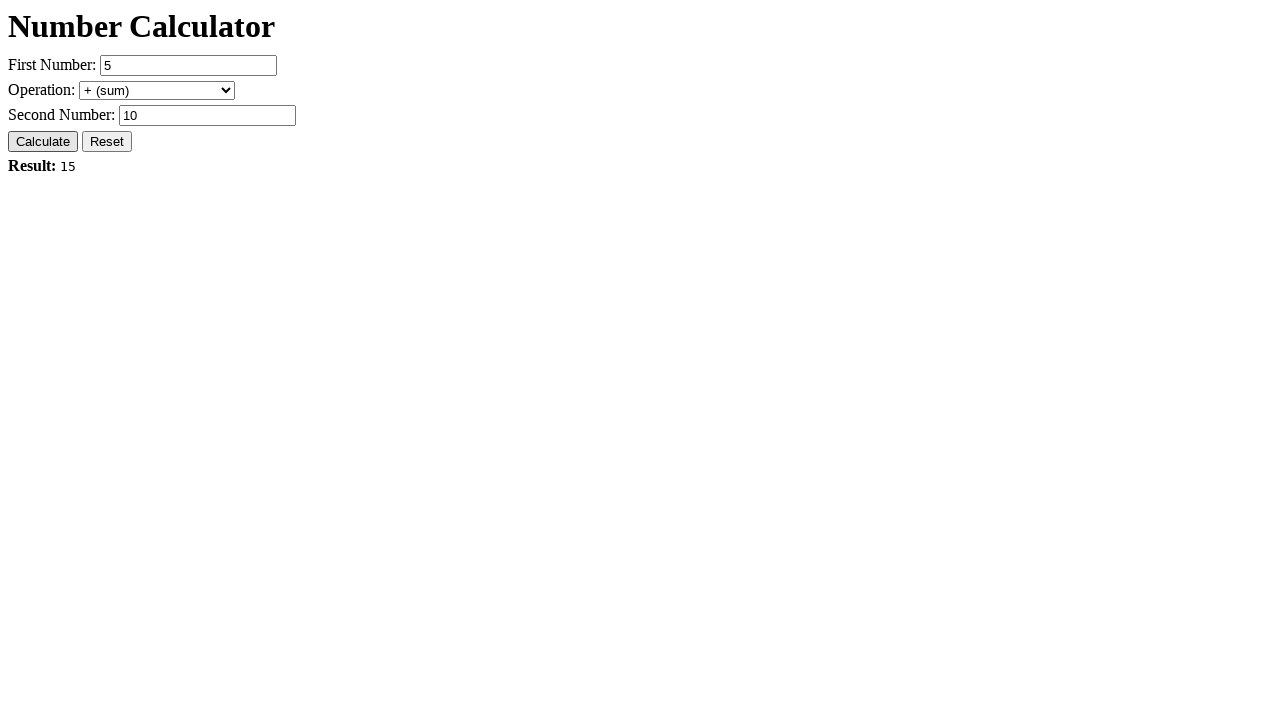